Tests clicking on a custom radio button using JavaScript execution to select the Summer option

Starting URL: https://material.angular.io/components/radio/examples

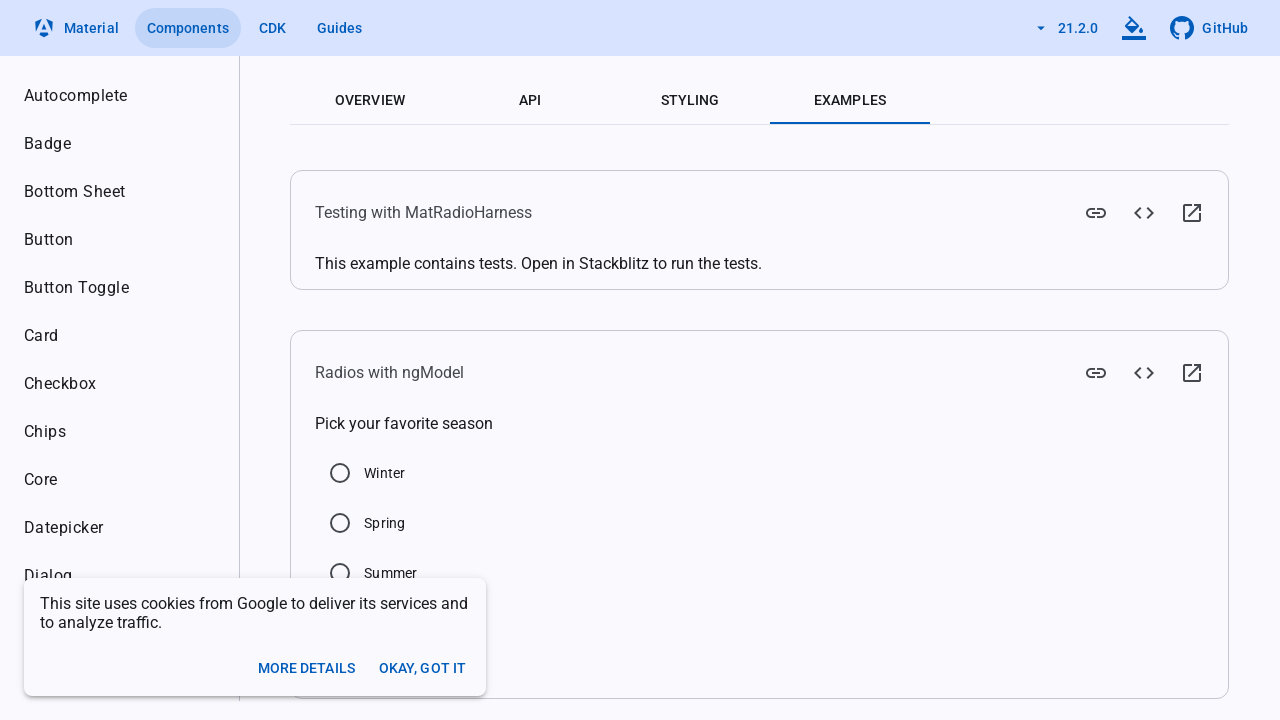

Located the Summer radio button element
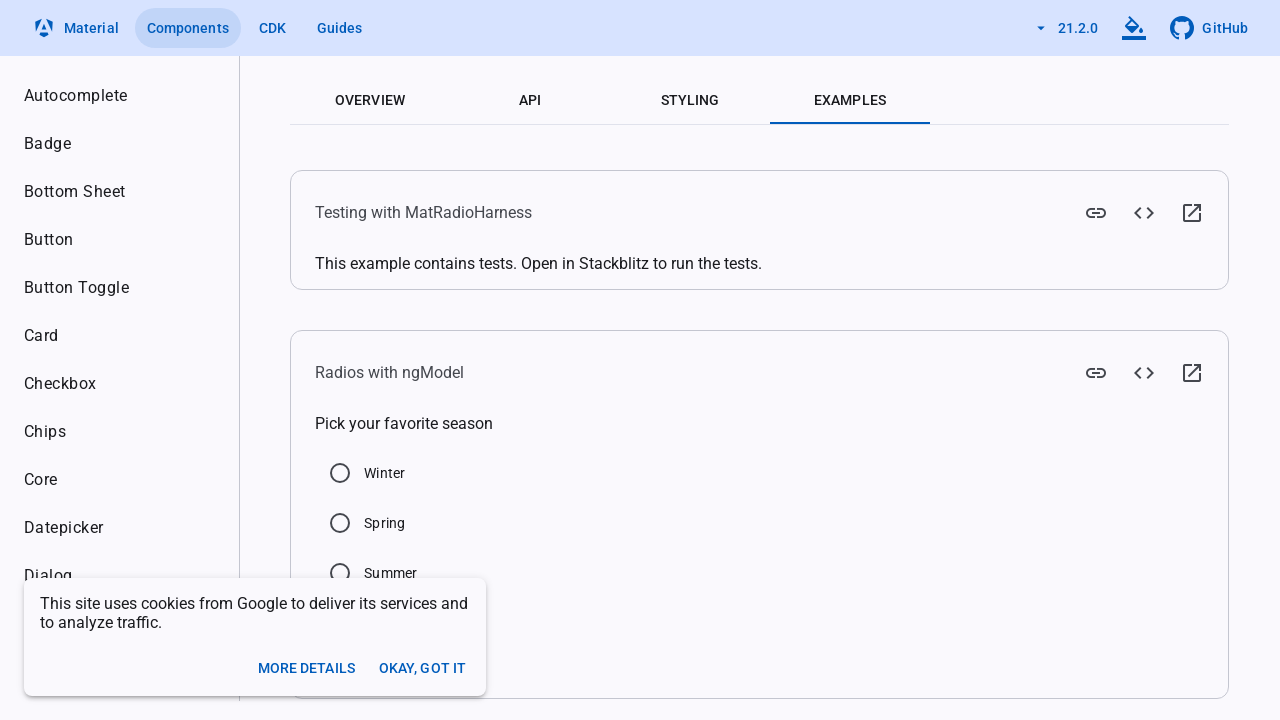

Clicked the Summer radio button using JavaScript execution
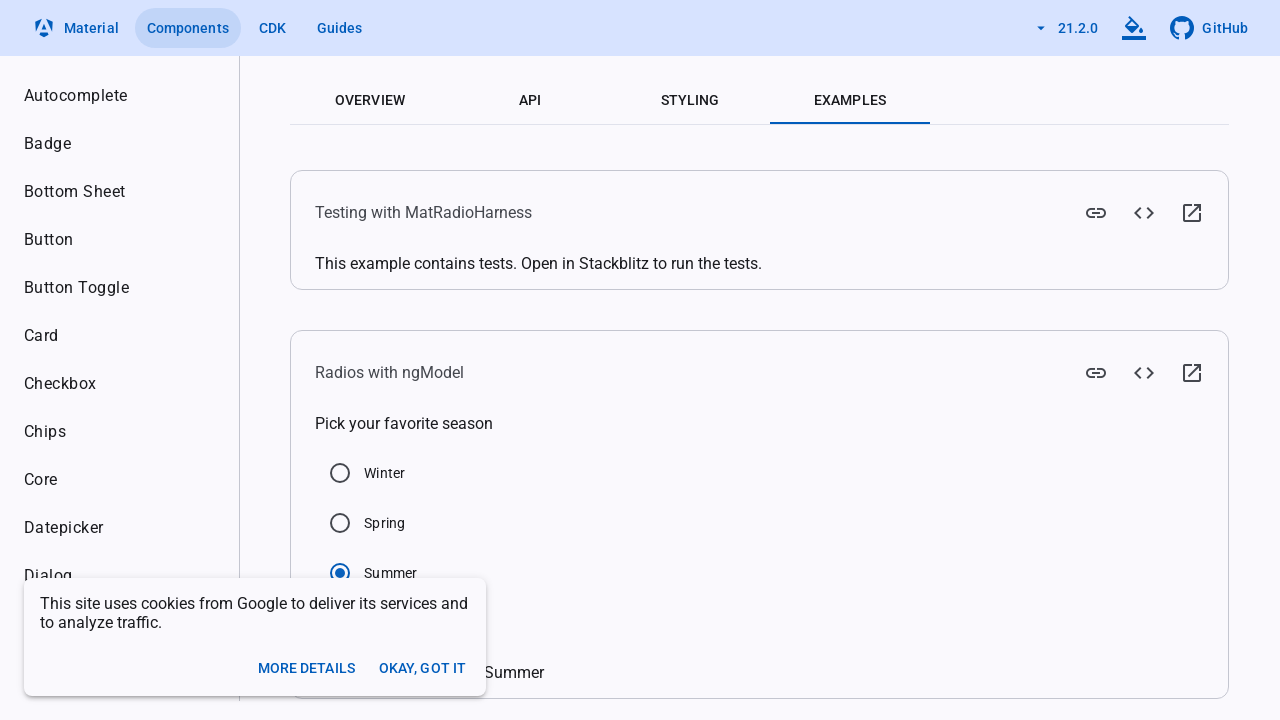

Verified that the Summer radio button is checked
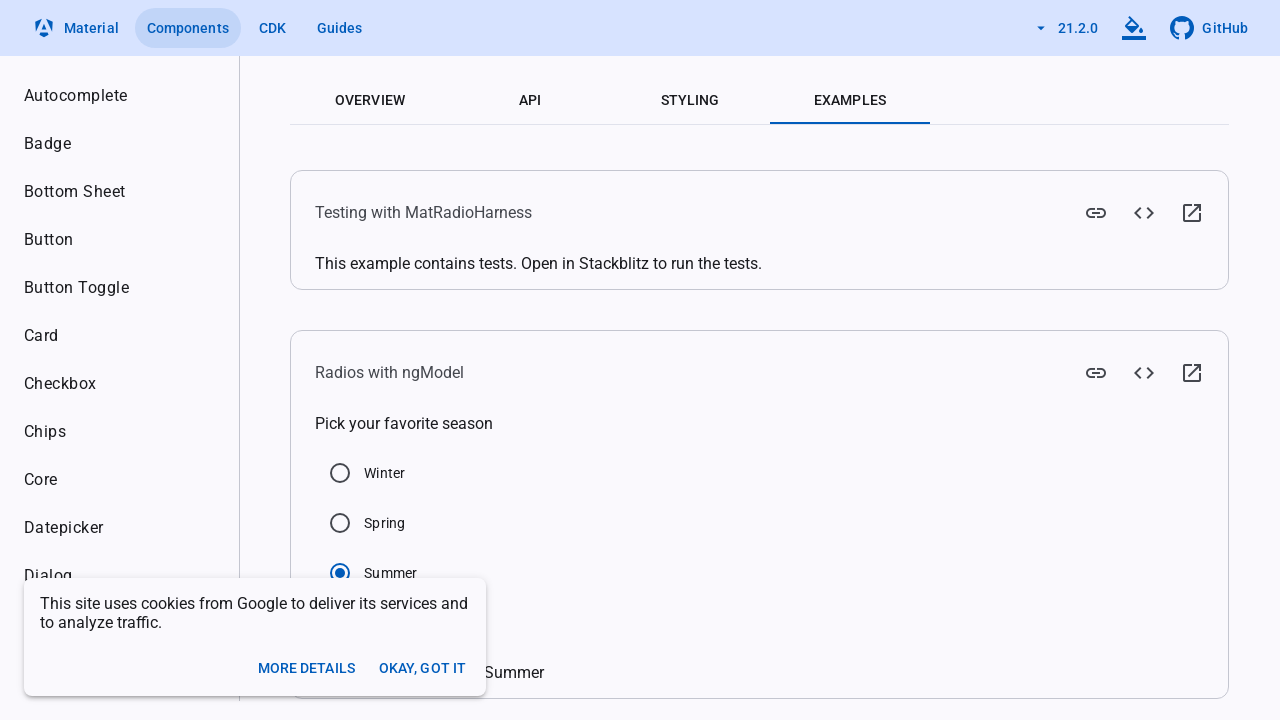

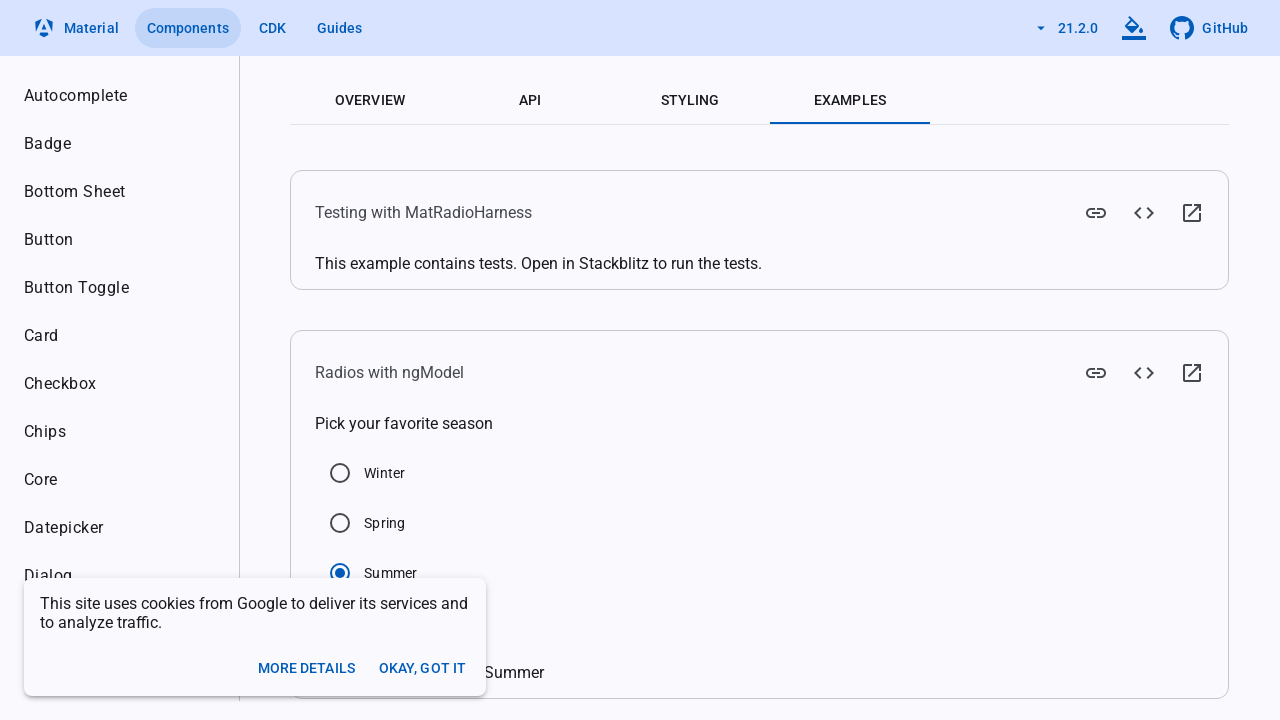